Tests product clickability by clicking on a random product card and verifying the product detail page displays the title, price, description, and image.

Starting URL: https://demoblaze.com/

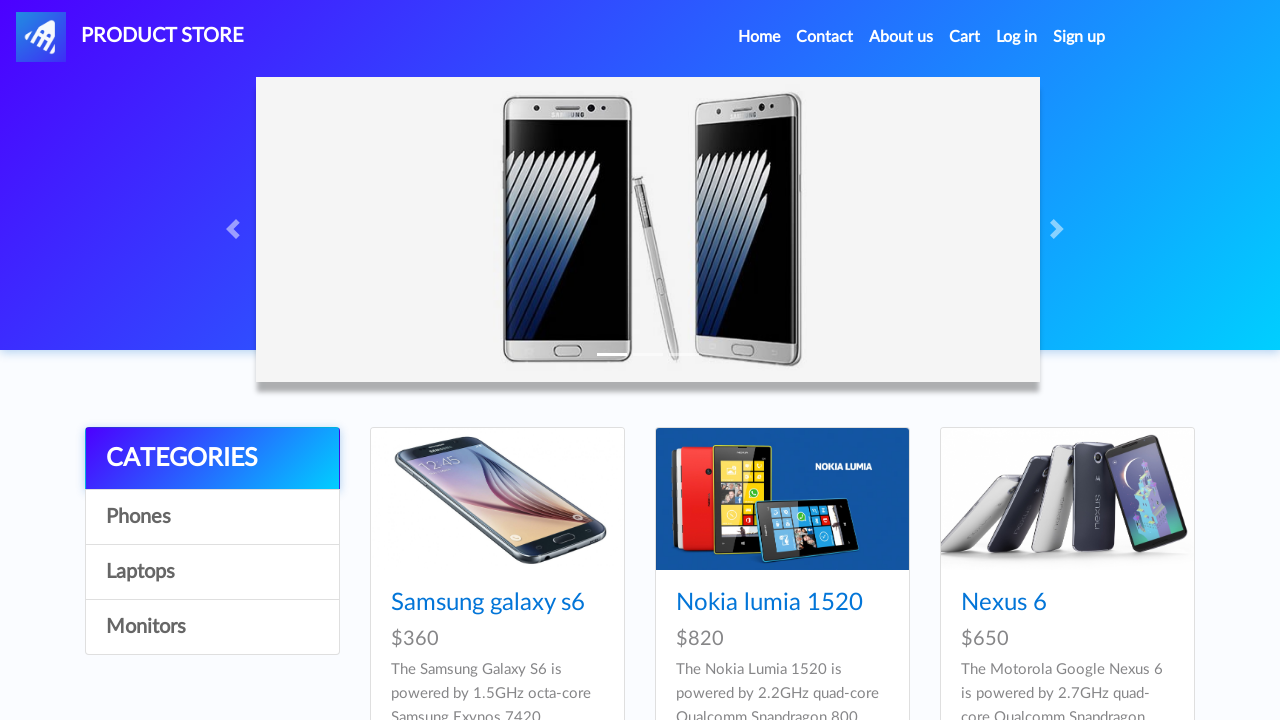

Waited for product cards to load
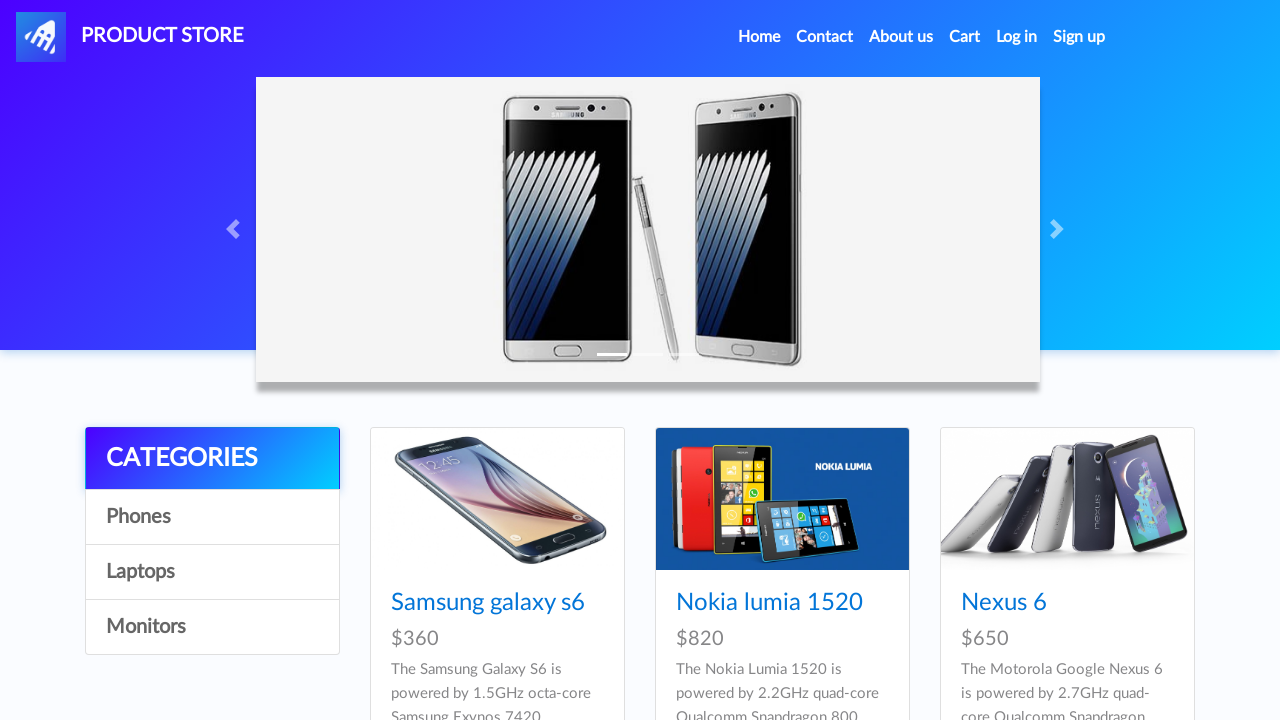

Clicked on the 3rd product card at (1067, 499) on (//div[@class='card h-100'])[3] >> internal:role=link >> nth=0
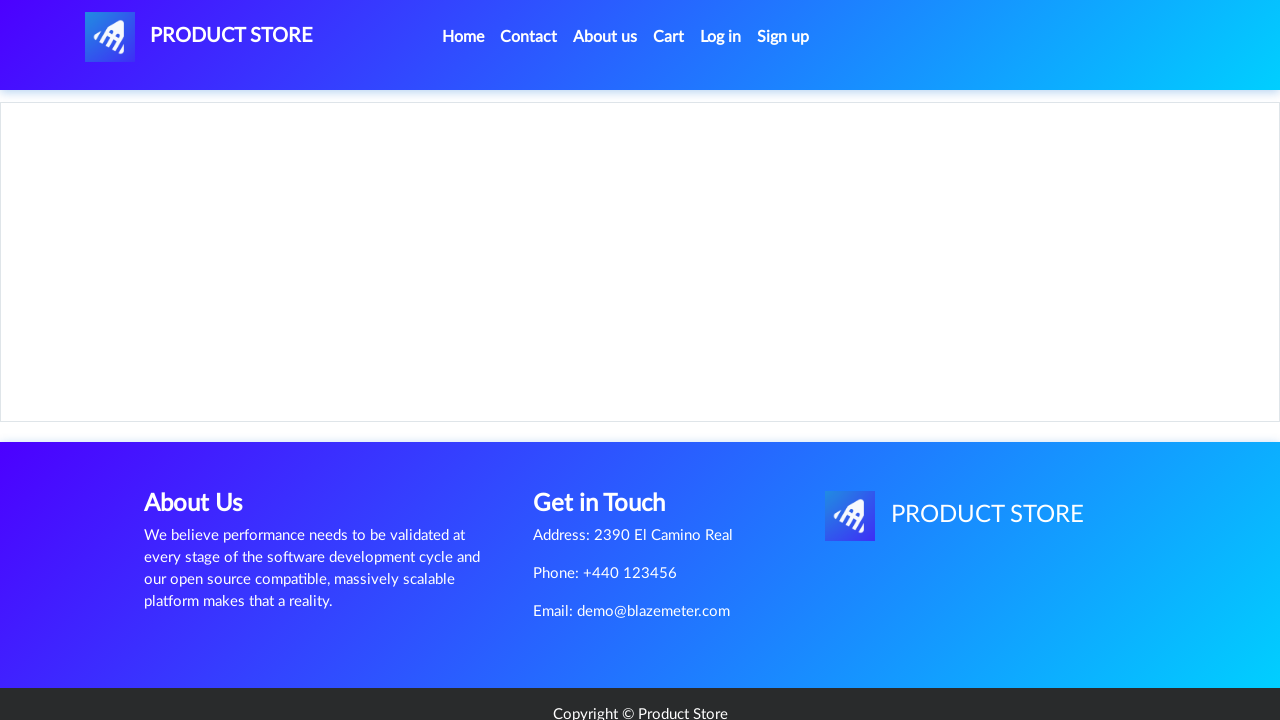

Product detail page loaded with image visible
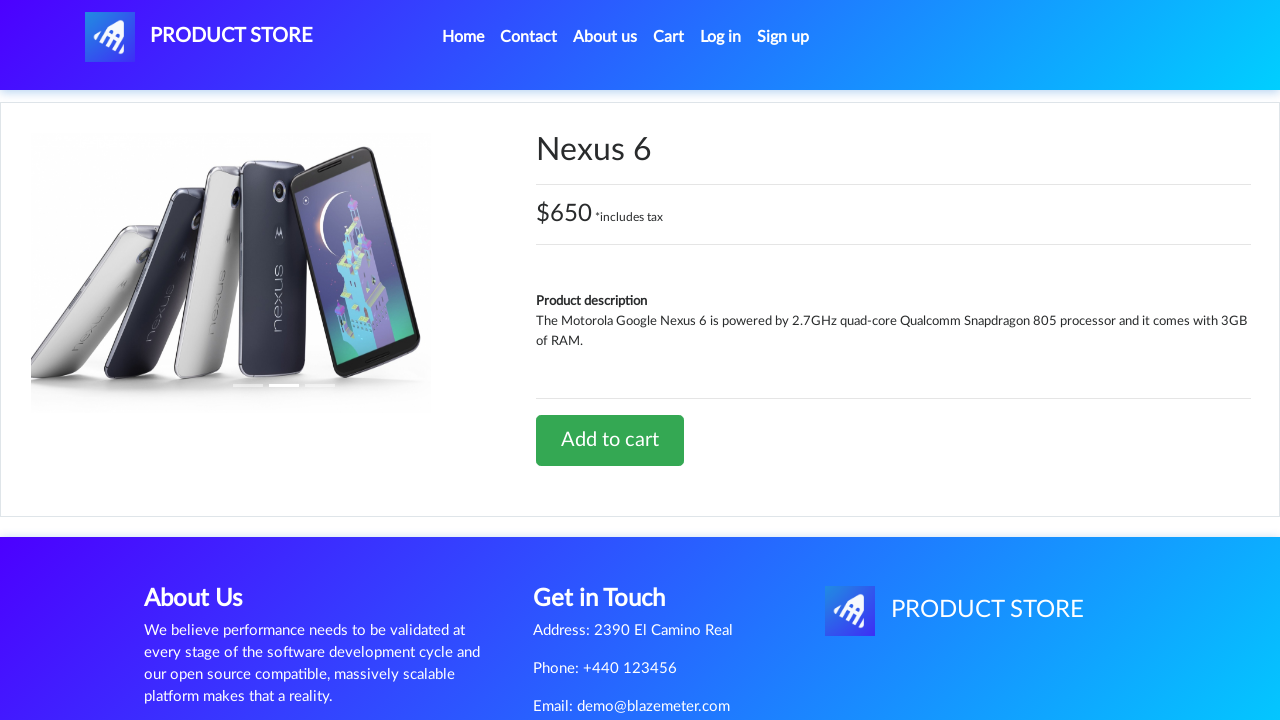

Product title heading is visible
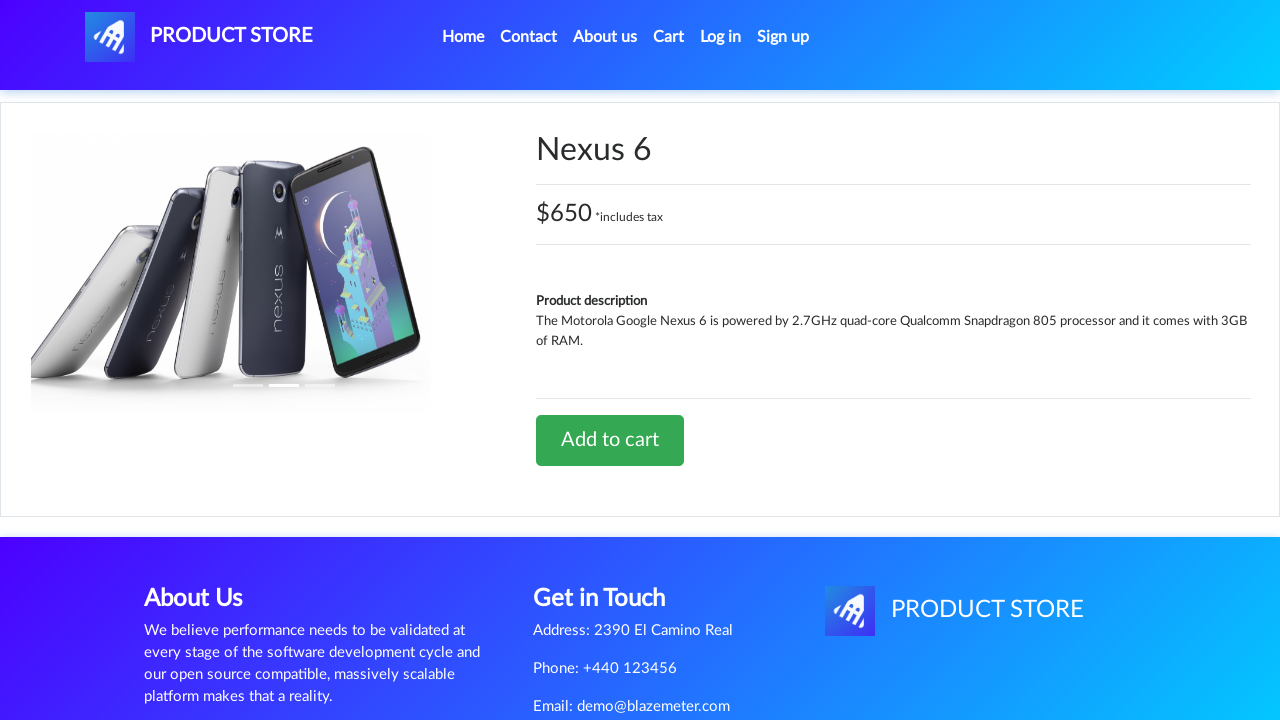

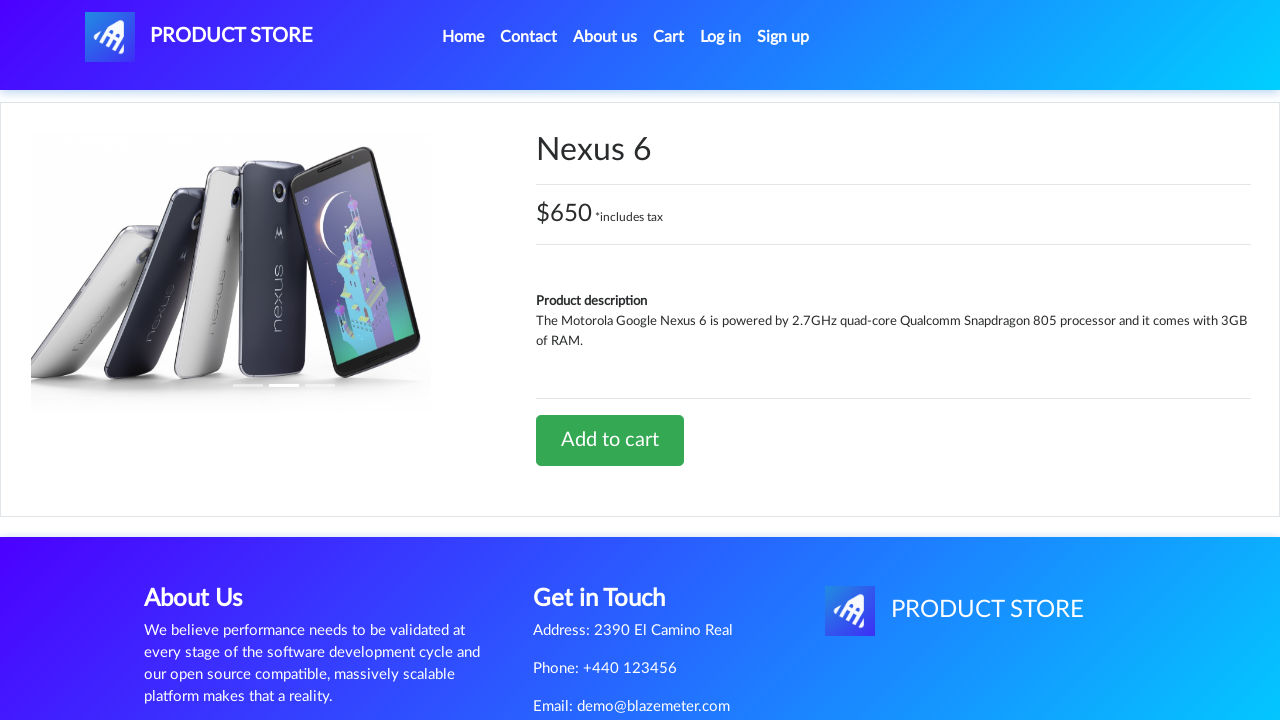